Tests JavaScript confirm alert by clicking the confirm button, reading the alert text, and accepting it

Starting URL: https://the-internet.herokuapp.com/javascript_alerts

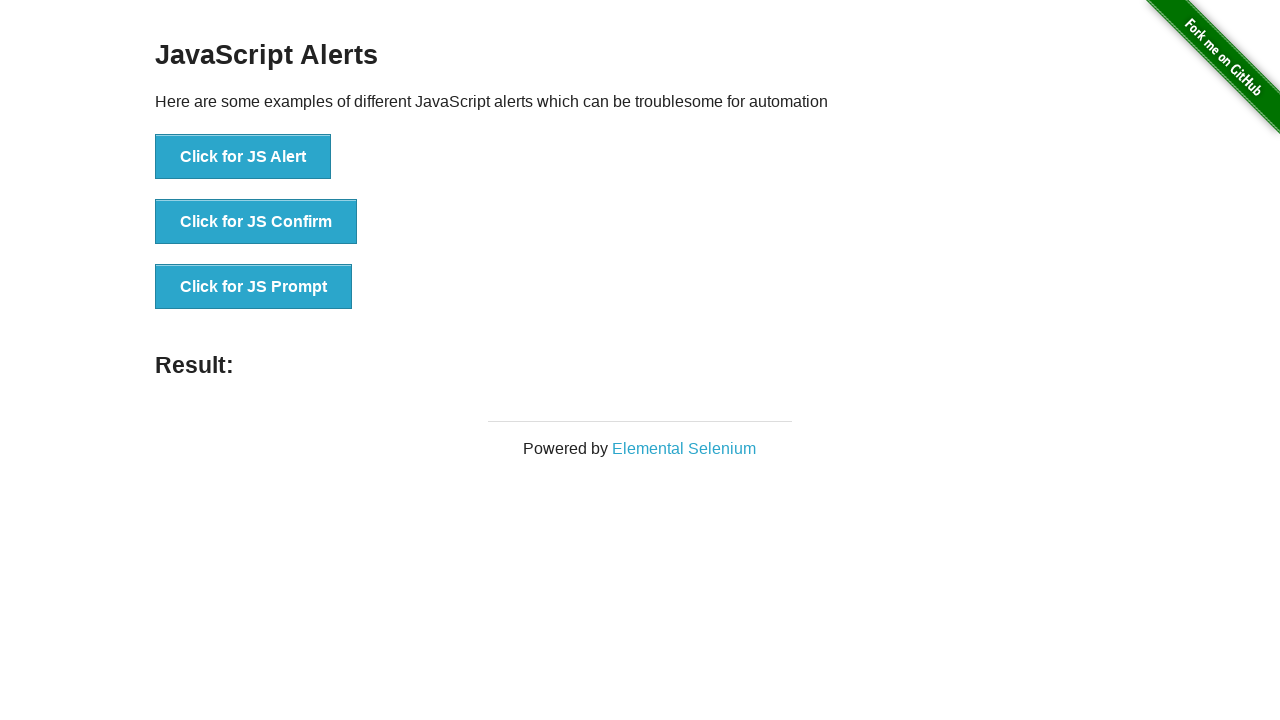

Navigated to JavaScript alerts test page
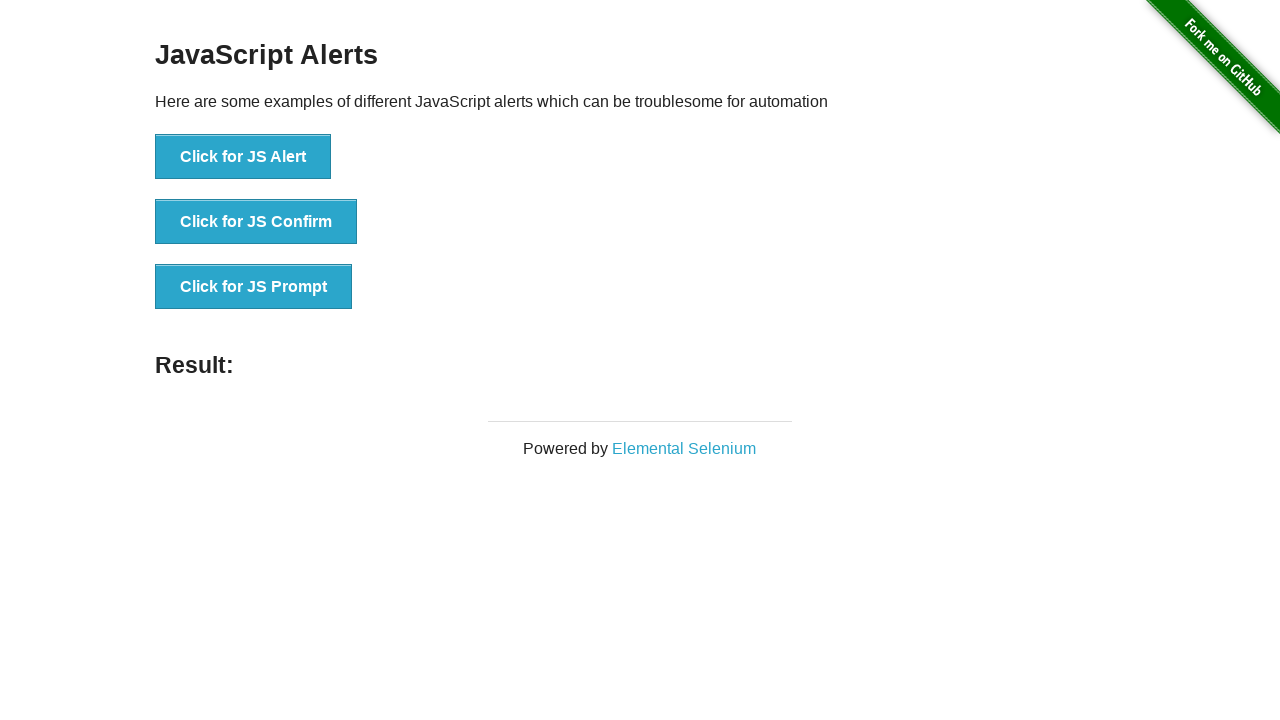

Clicked the JS Confirm button at (256, 222) on xpath=//button[text()='Click for JS Confirm']
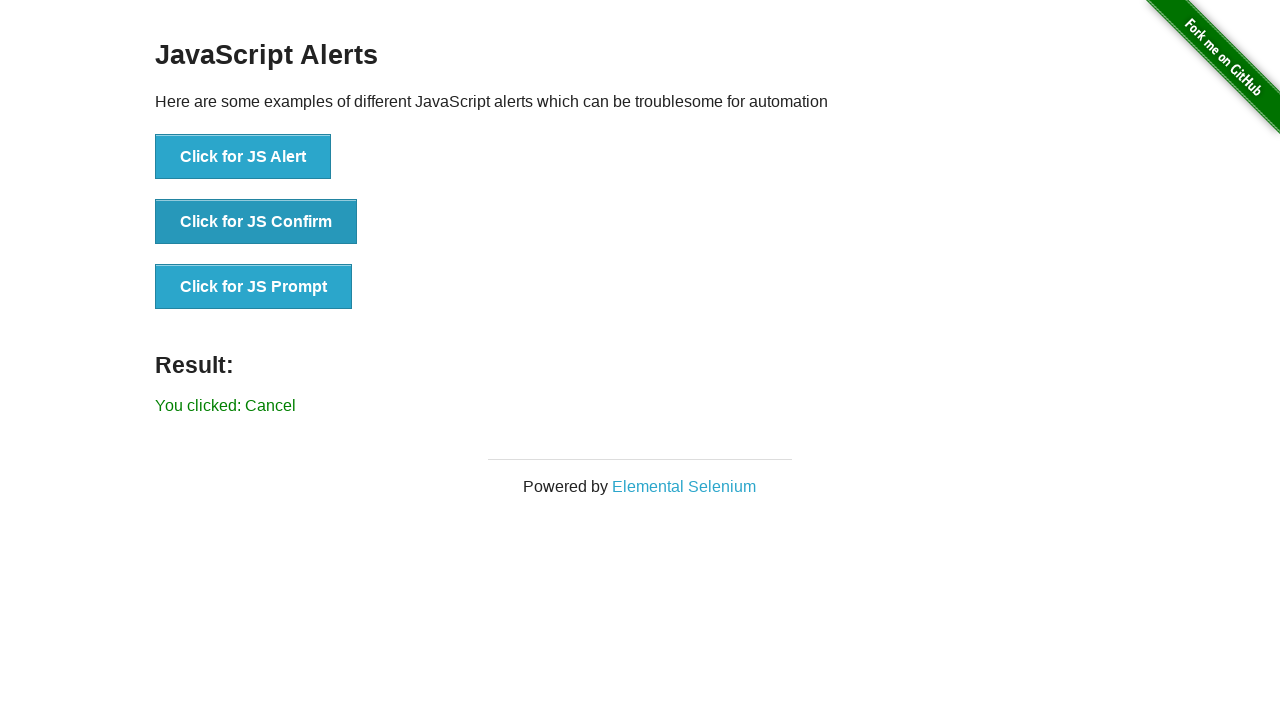

Set up dialog event listener to accept confirm alert
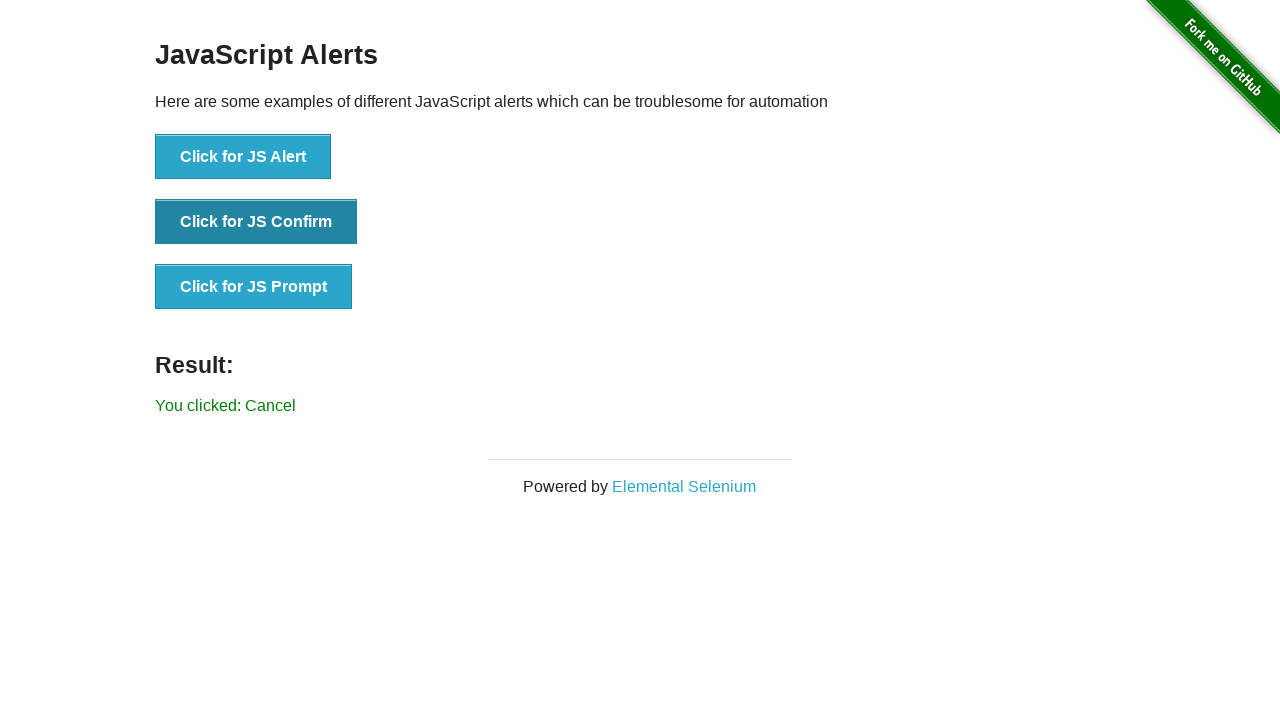

Clicked the JS Confirm button again to trigger and accept the alert at (256, 222) on xpath=//button[text()='Click for JS Confirm']
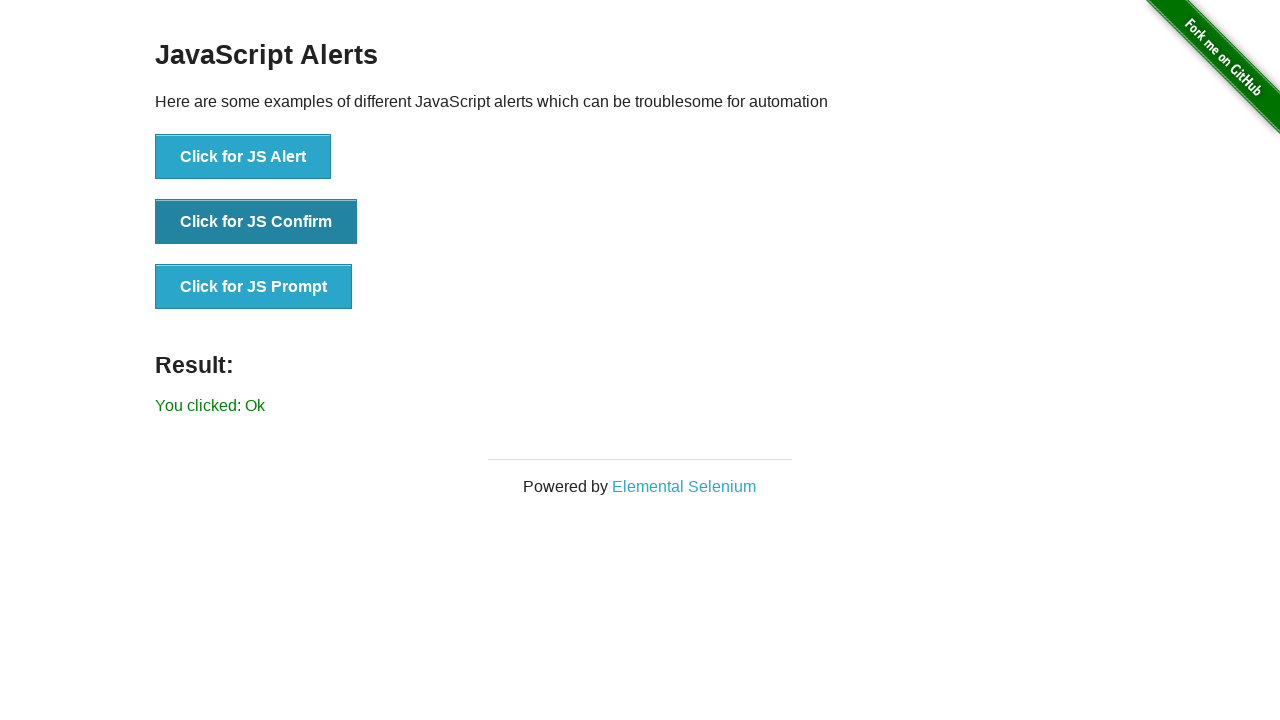

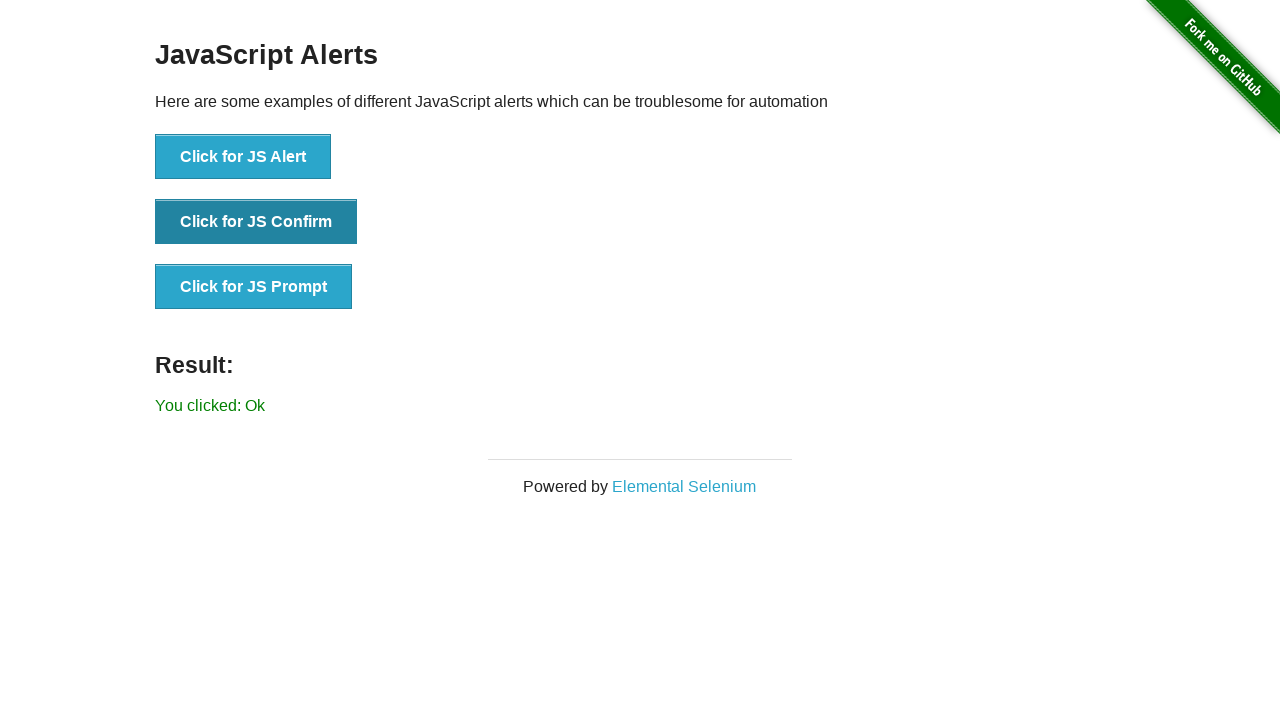